Tests an e-commerce checkout flow by adding specific vegetables (Banana, Cucumber, Pomegranate) to cart, proceeding to checkout, selecting a country from dropdown, agreeing to terms, and completing the order.

Starting URL: https://rahulshettyacademy.com/seleniumPractise/#/

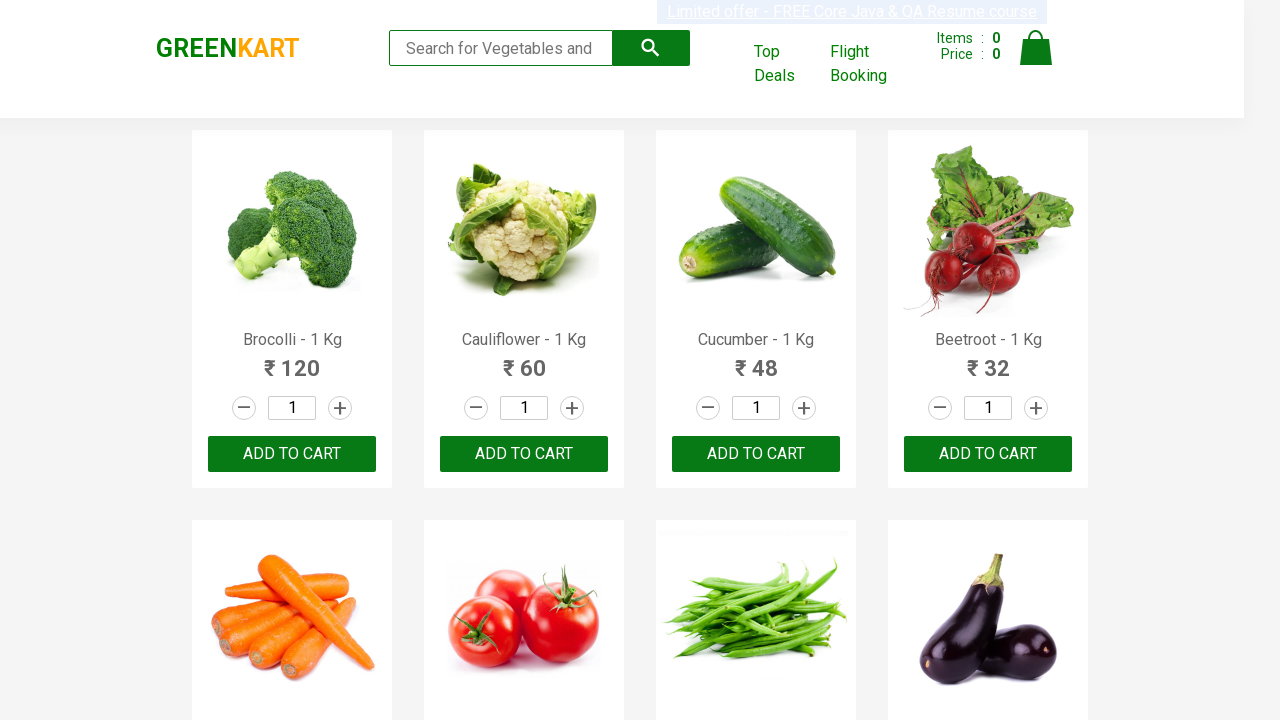

Waited for product list to load
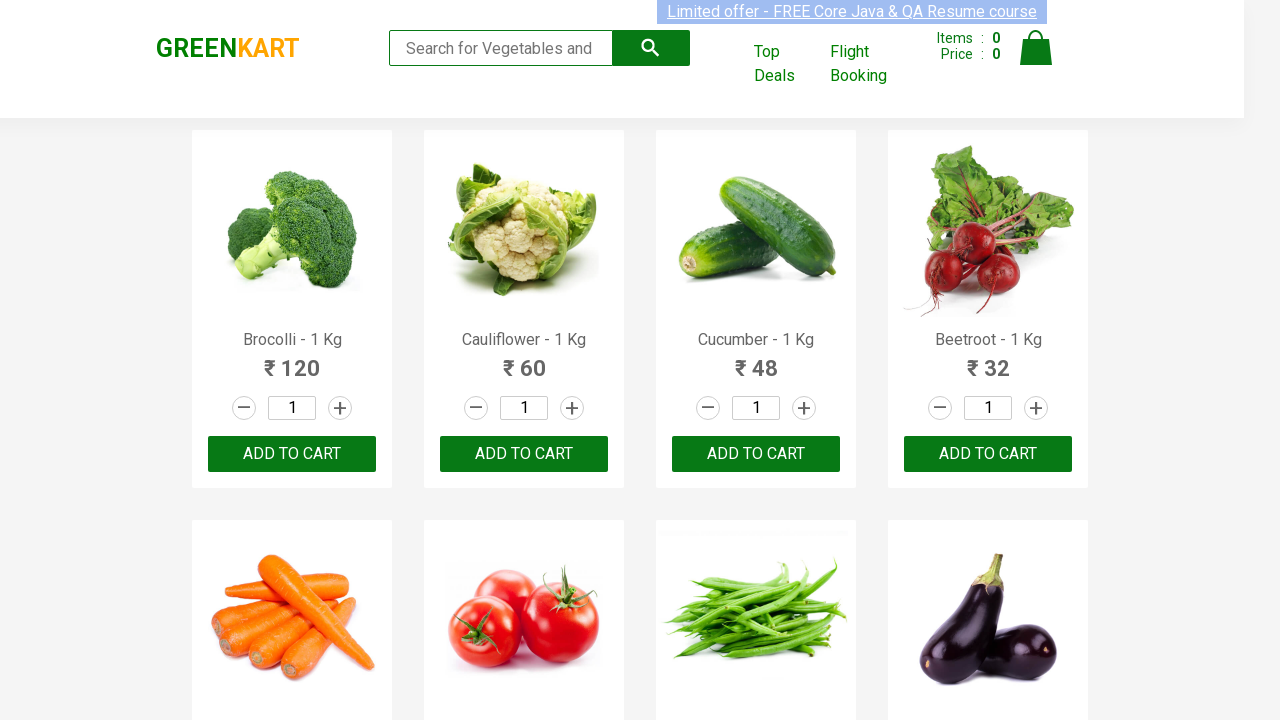

Retrieved all vegetable product names from page
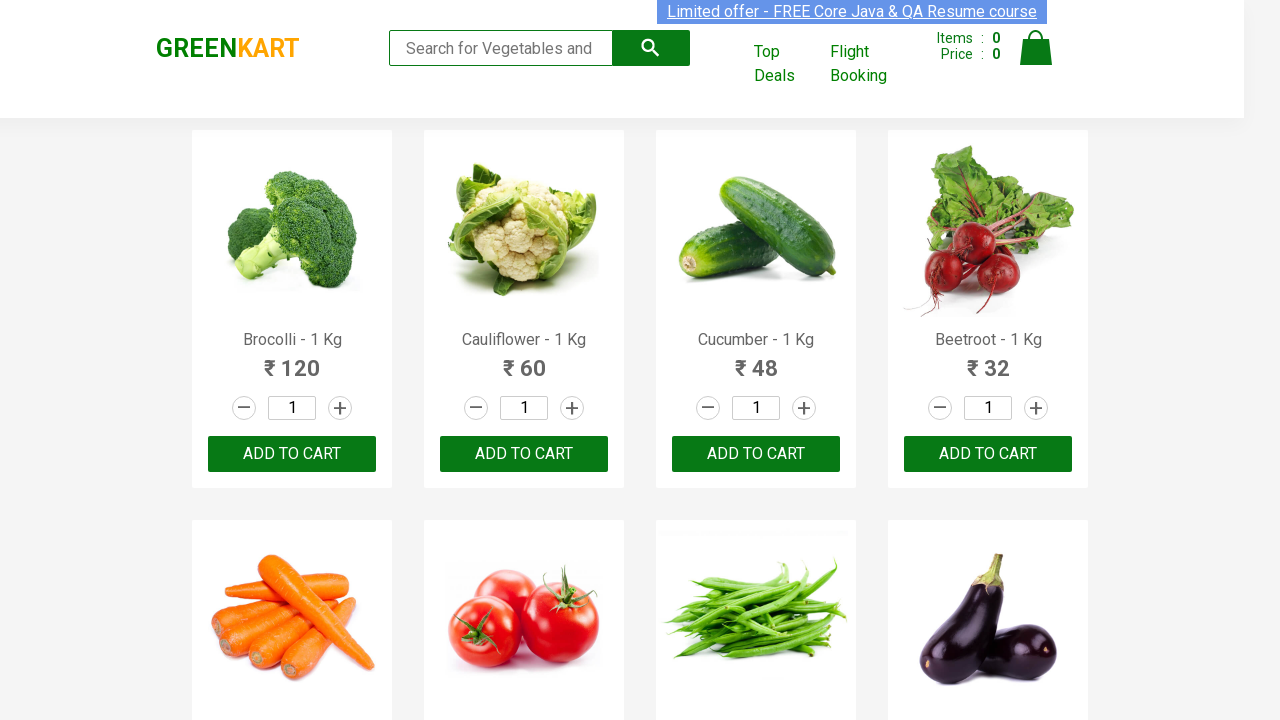

Added Cucumber to cart at (756, 454) on div.product-action button >> nth=2
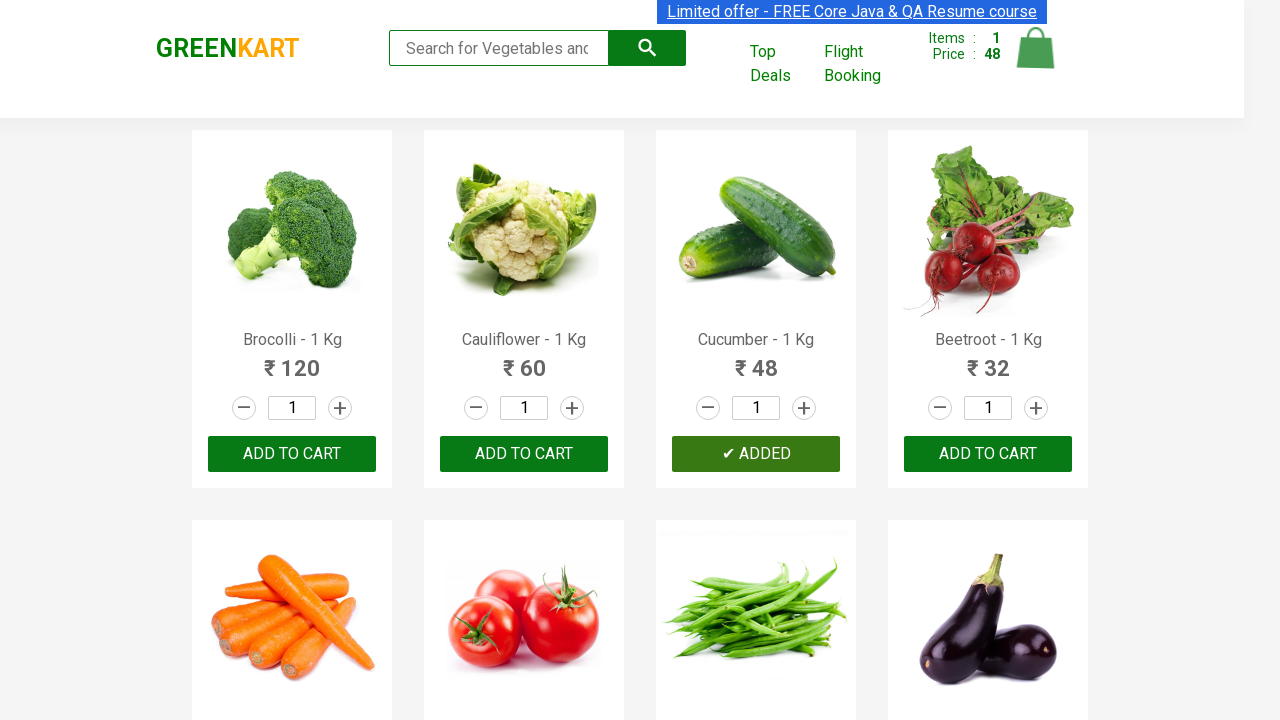

Added Banana to cart at (988, 360) on div.product-action button >> nth=15
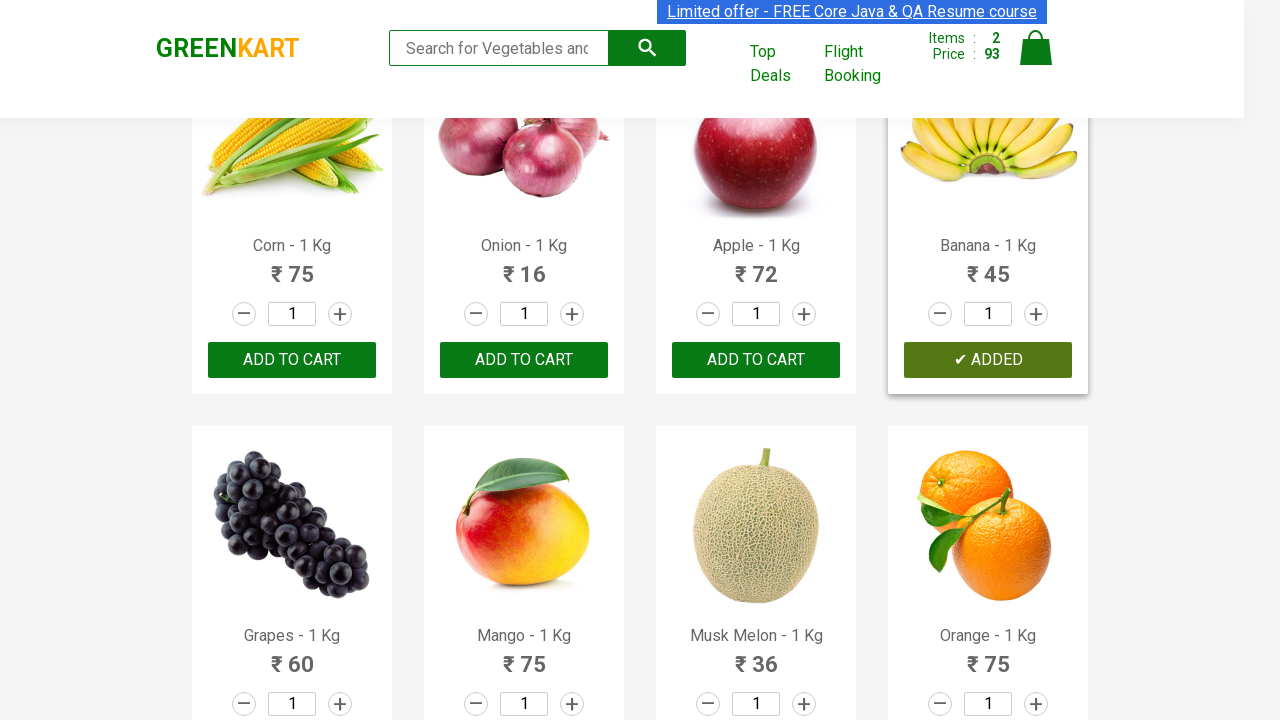

Added Pomegranate to cart at (524, 360) on div.product-action button >> nth=21
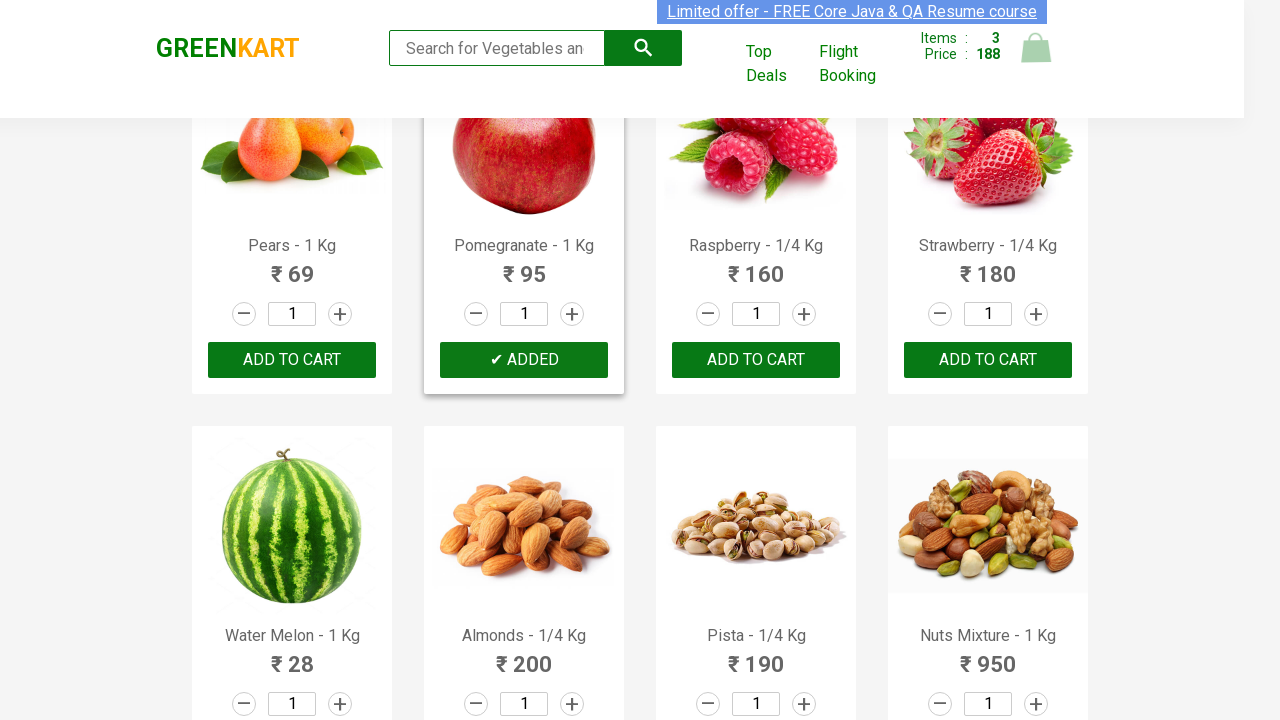

Clicked cart icon to view shopping cart at (1036, 59) on .cart-icon
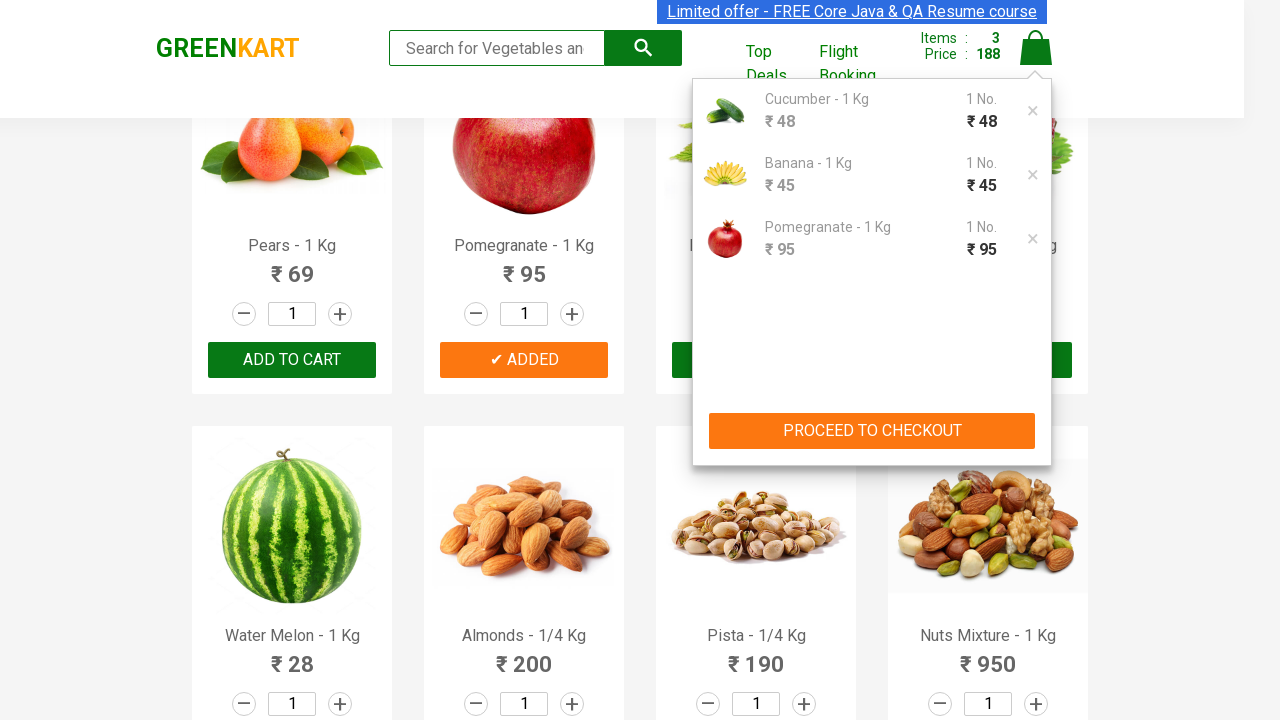

Clicked PROCEED TO CHECKOUT button at (872, 431) on .action-block
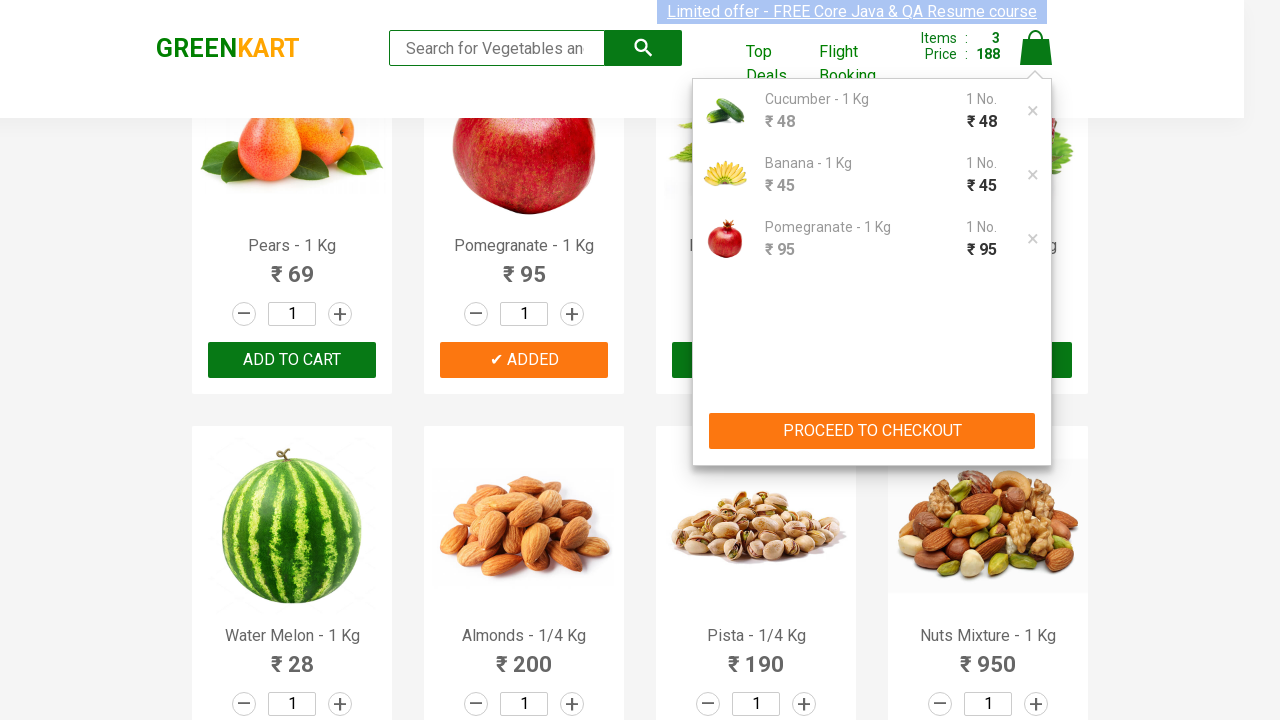

Waited for Place Order button to appear on checkout page
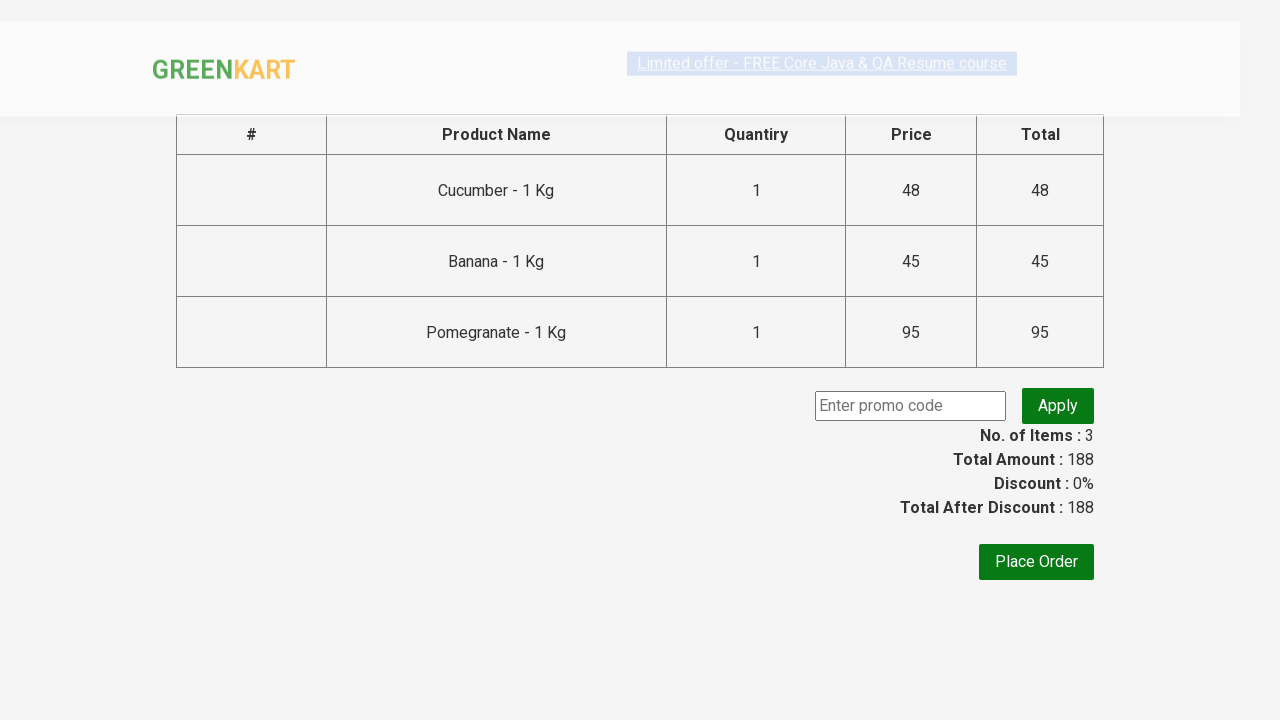

Clicked Place Order button at (1036, 562) on xpath=//button[contains(text(),'Place Order')]
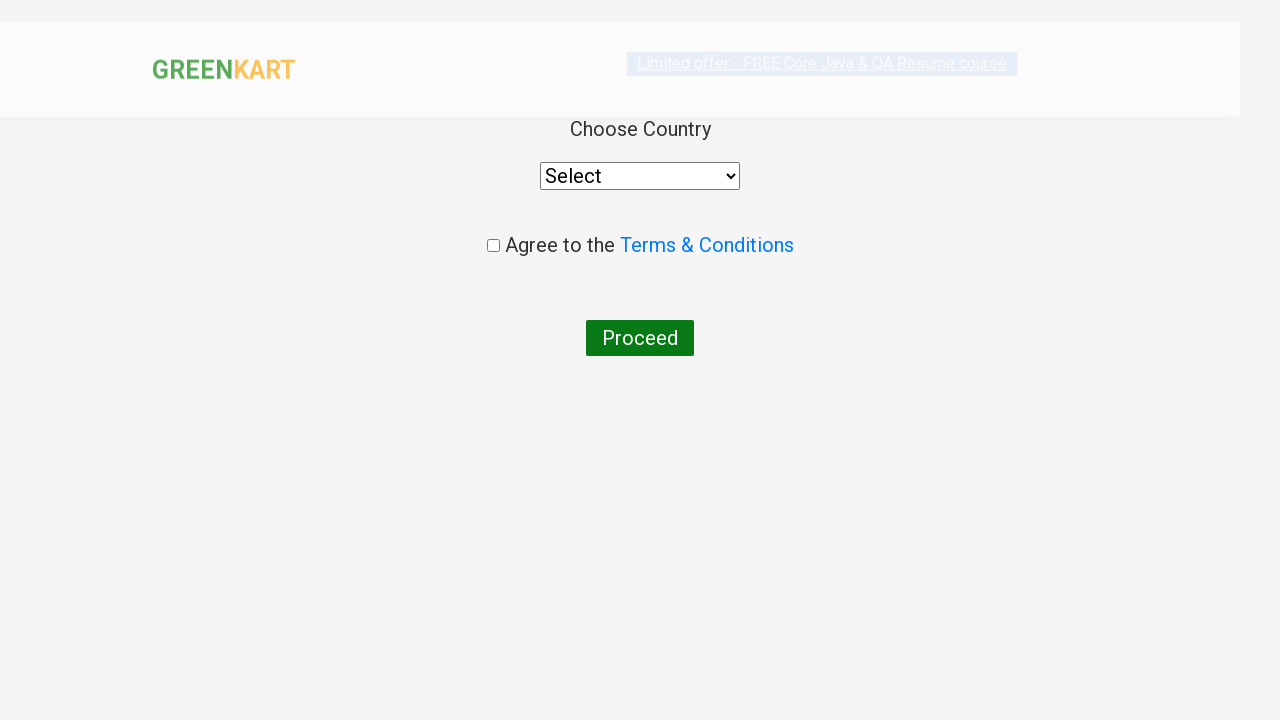

Selected India from country dropdown on select
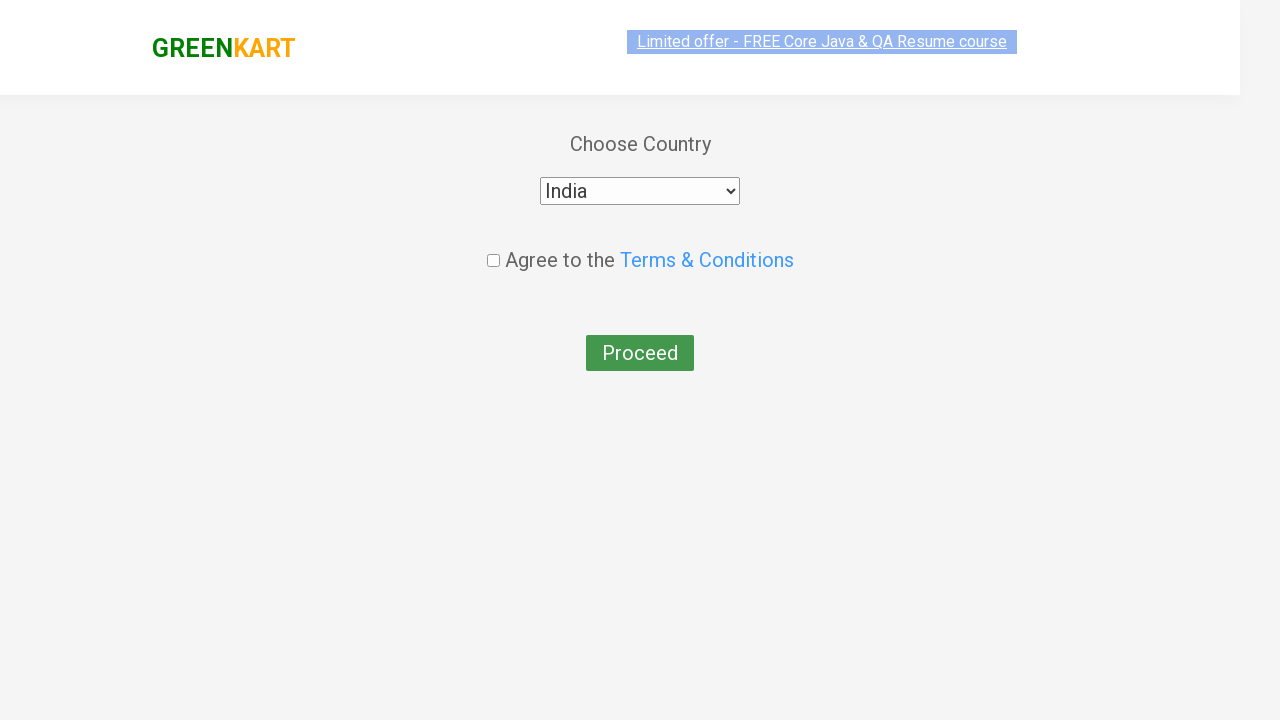

Checked the terms and conditions checkbox at (493, 246) on .chkAgree
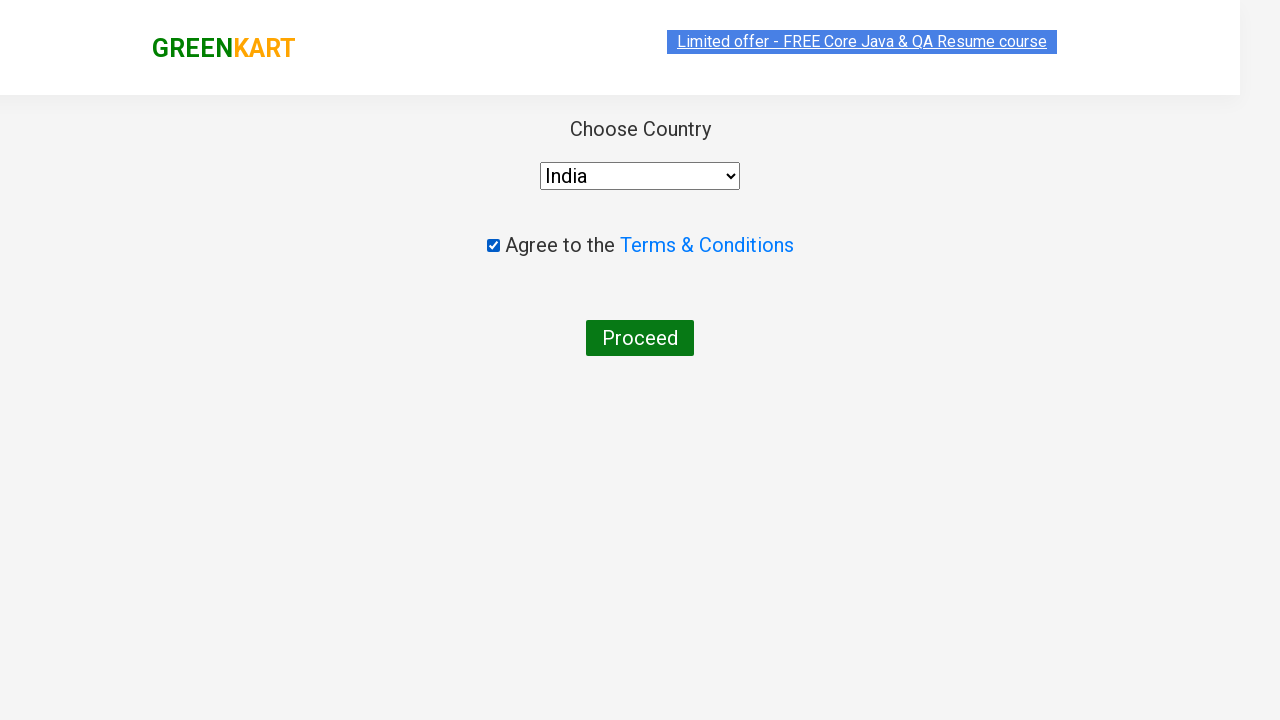

Clicked Proceed button to complete order at (640, 338) on button:has-text('Proceed')
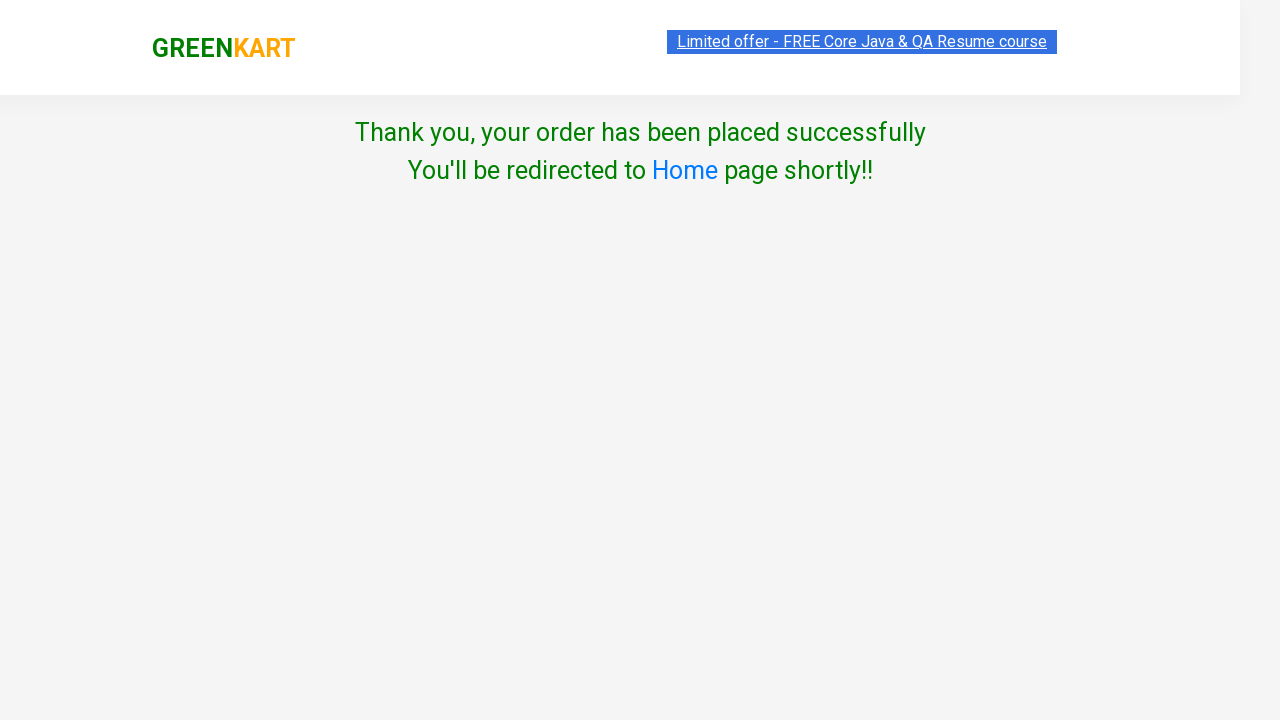

Waited for order confirmation
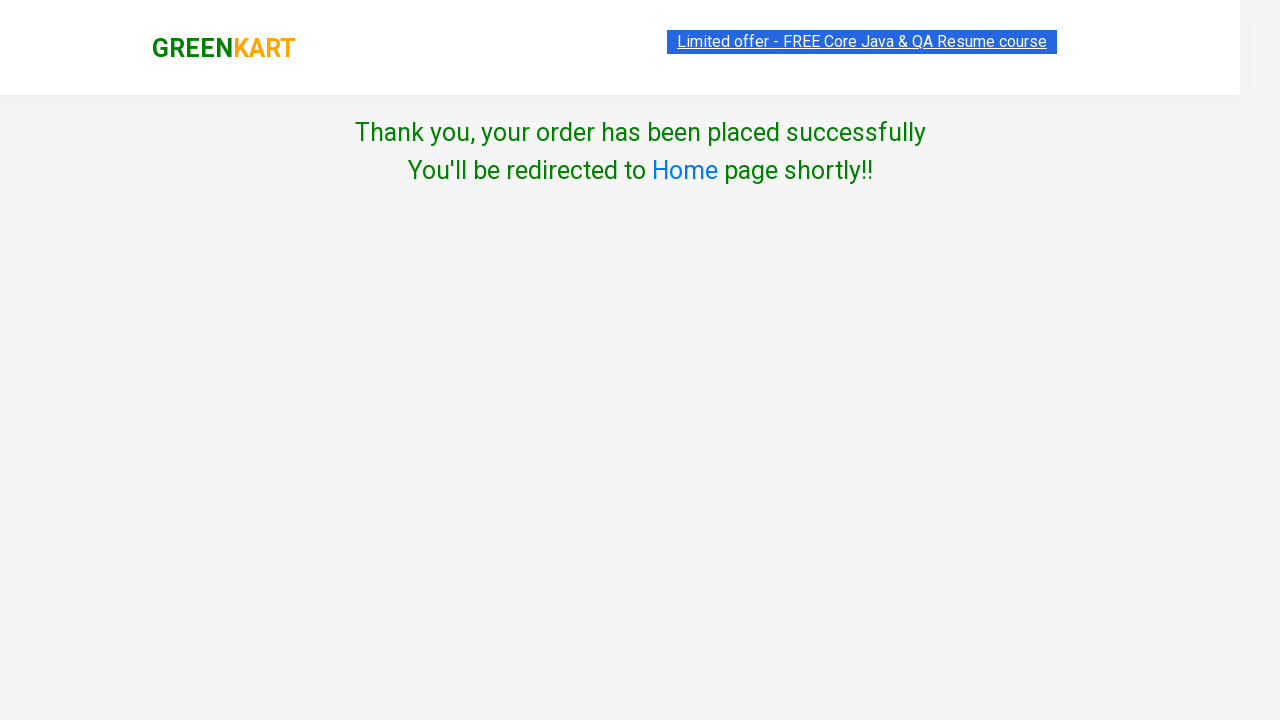

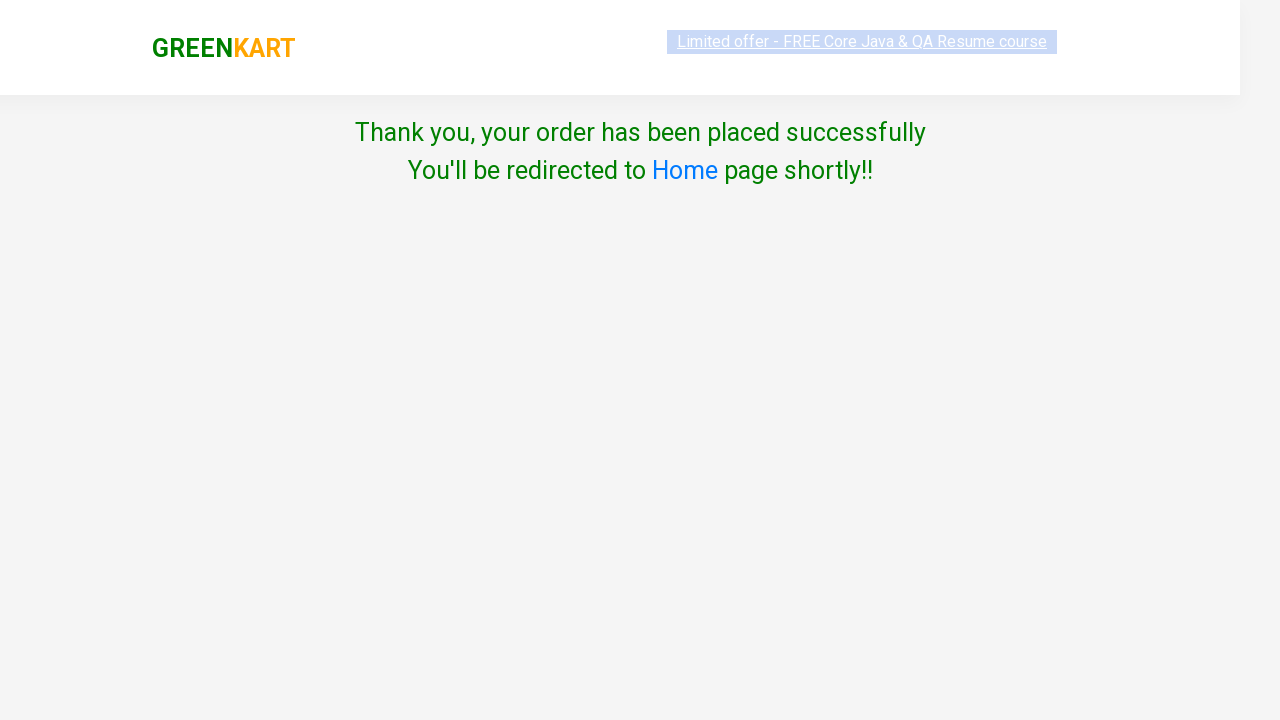